Tests browser window handling by opening new tabs and windows via buttons, verifying content in the new window, then closing and switching back to the original window.

Starting URL: https://demoqa.com/browser-windows

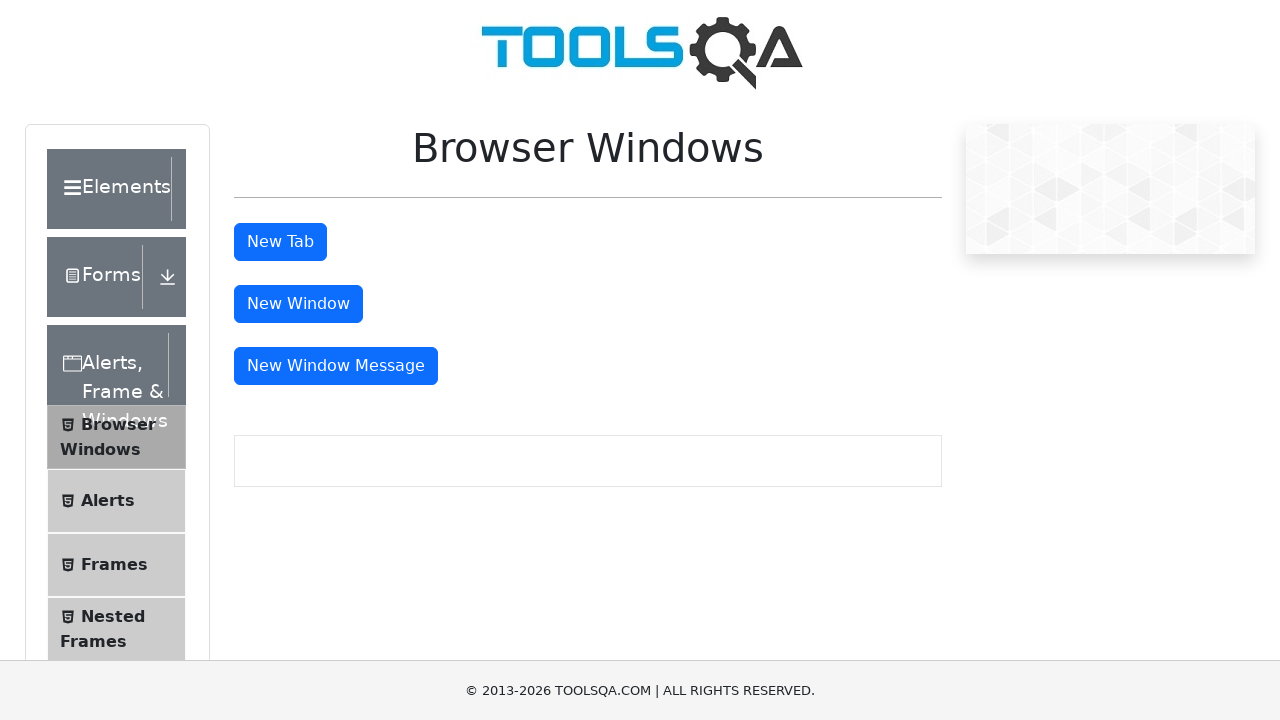

Clicked 'New Tab' button to open a new tab at (280, 242) on #tabButton
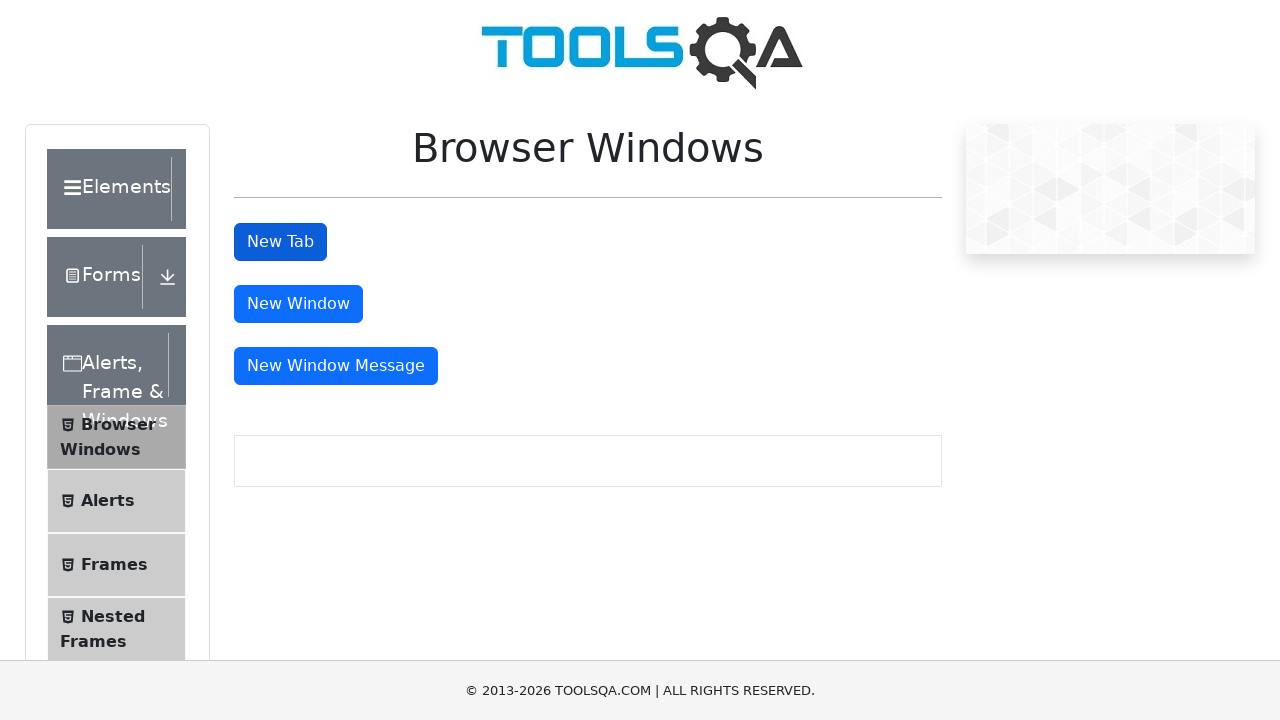

New tab page object retrieved
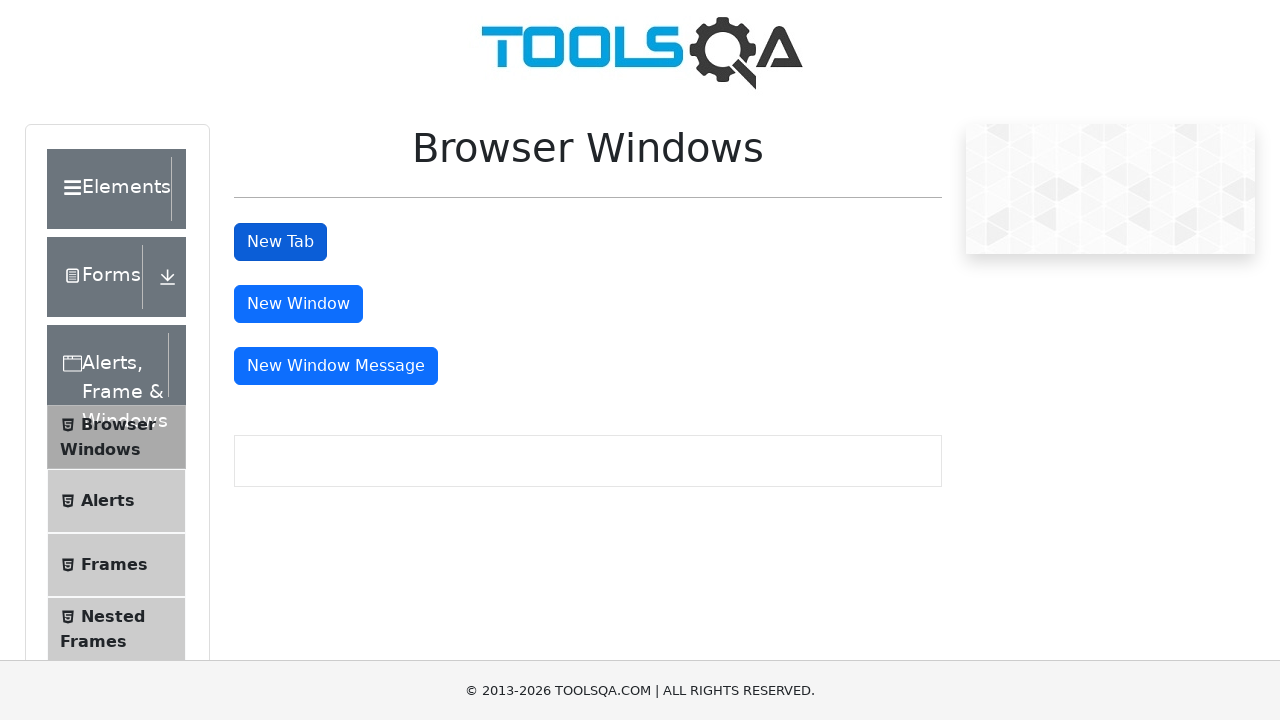

New tab finished loading
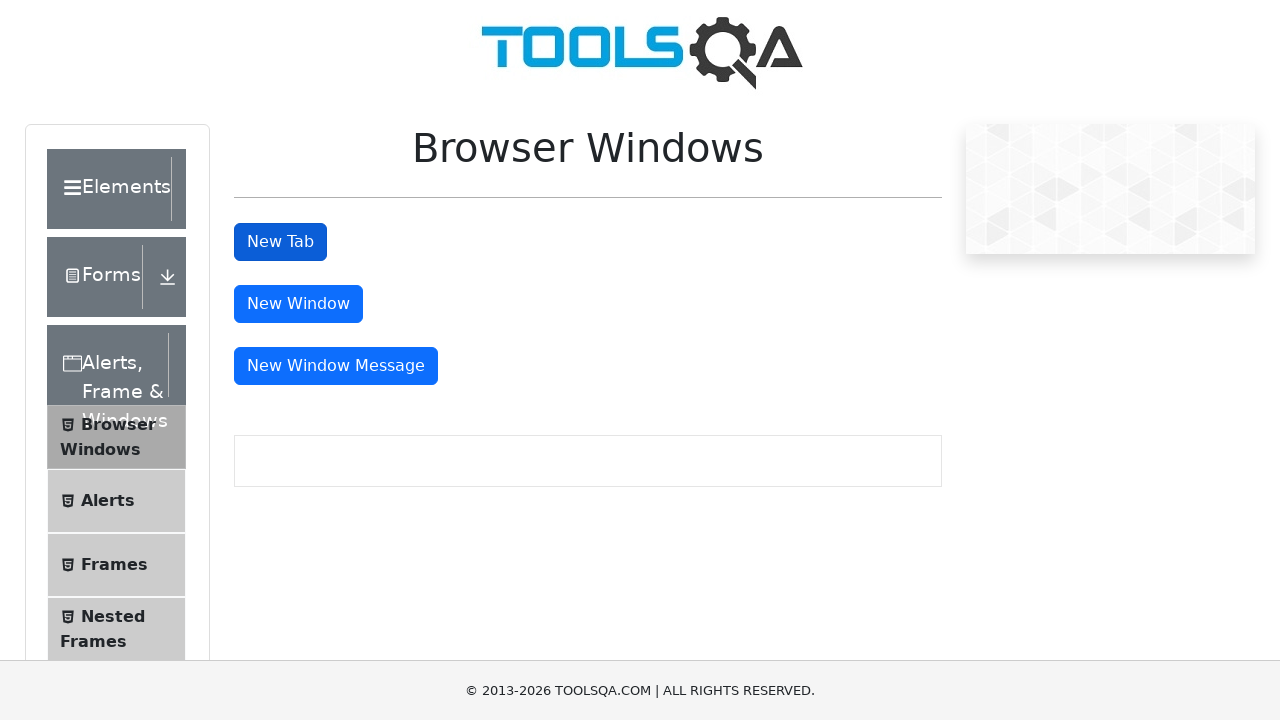

Closed the new tab
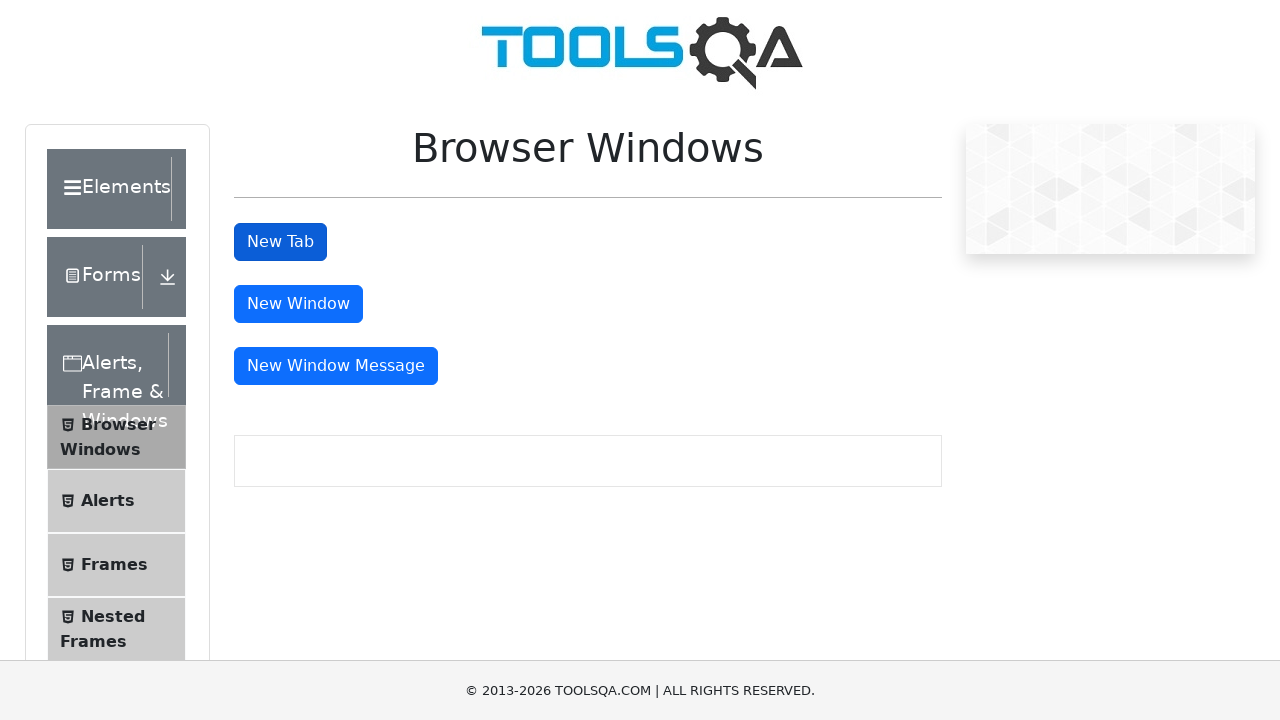

Clicked 'New Window' button to open a new window at (298, 304) on #windowButton
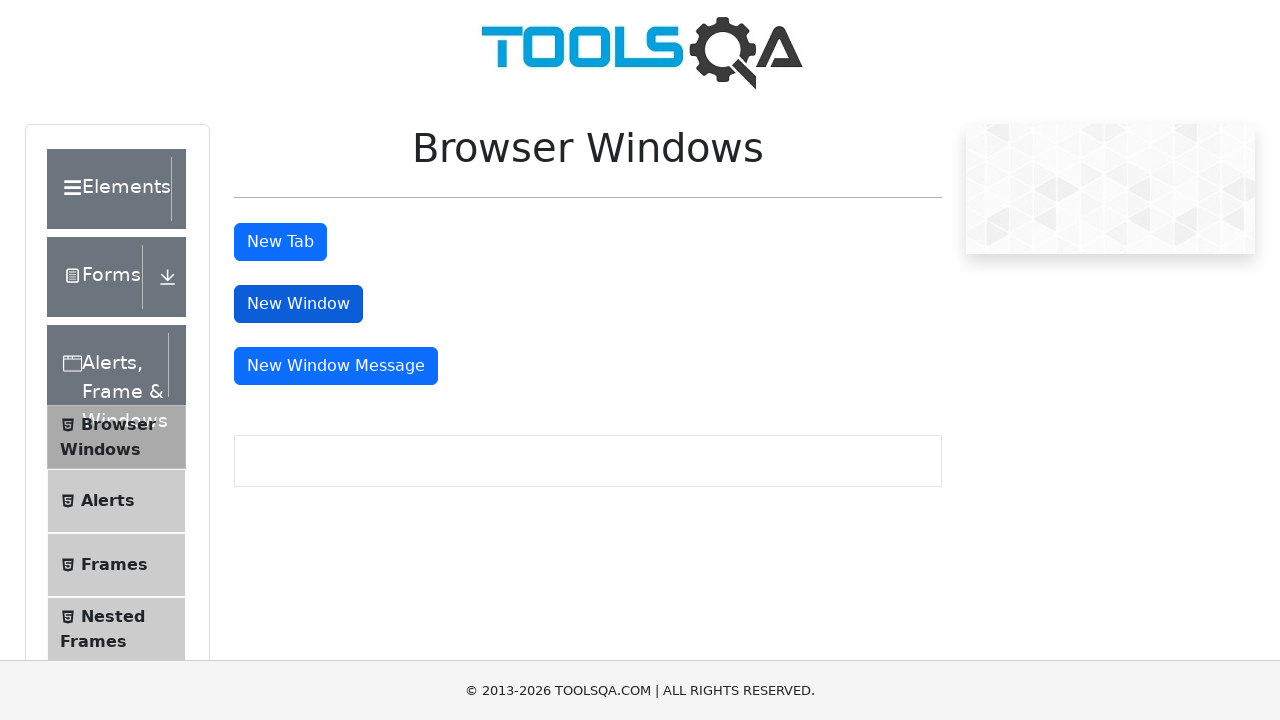

New window page object retrieved
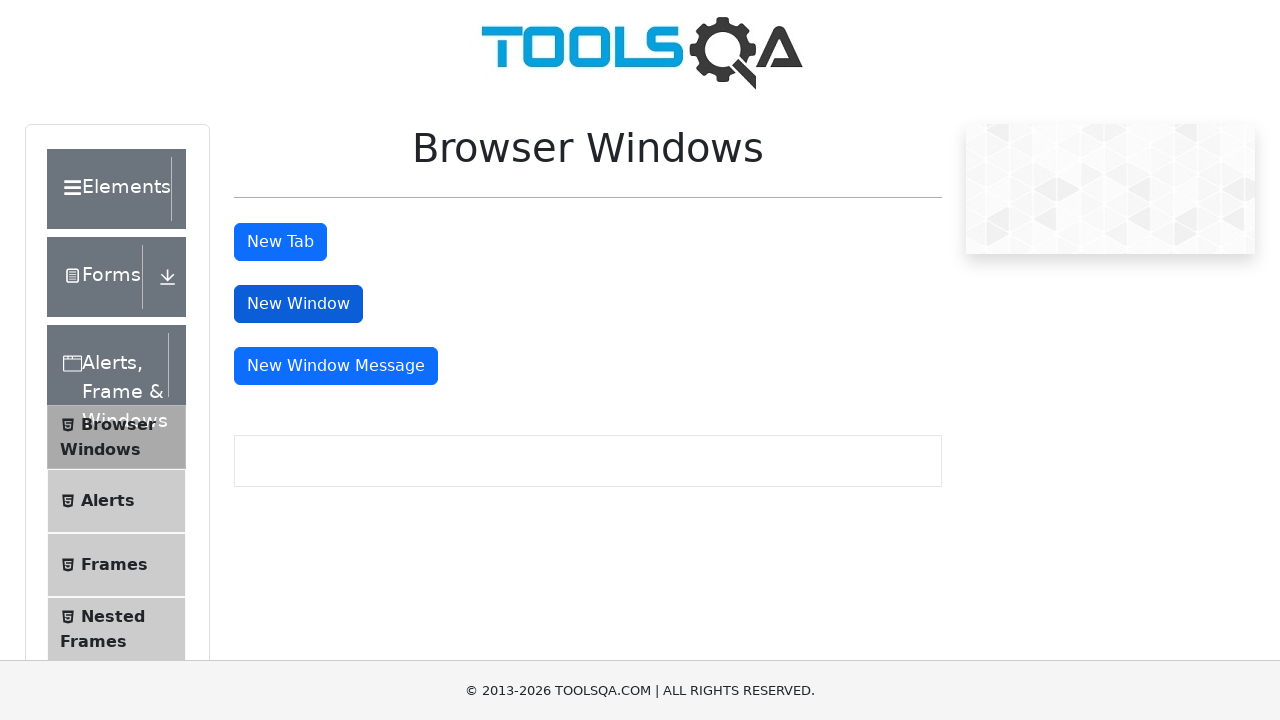

New window finished loading
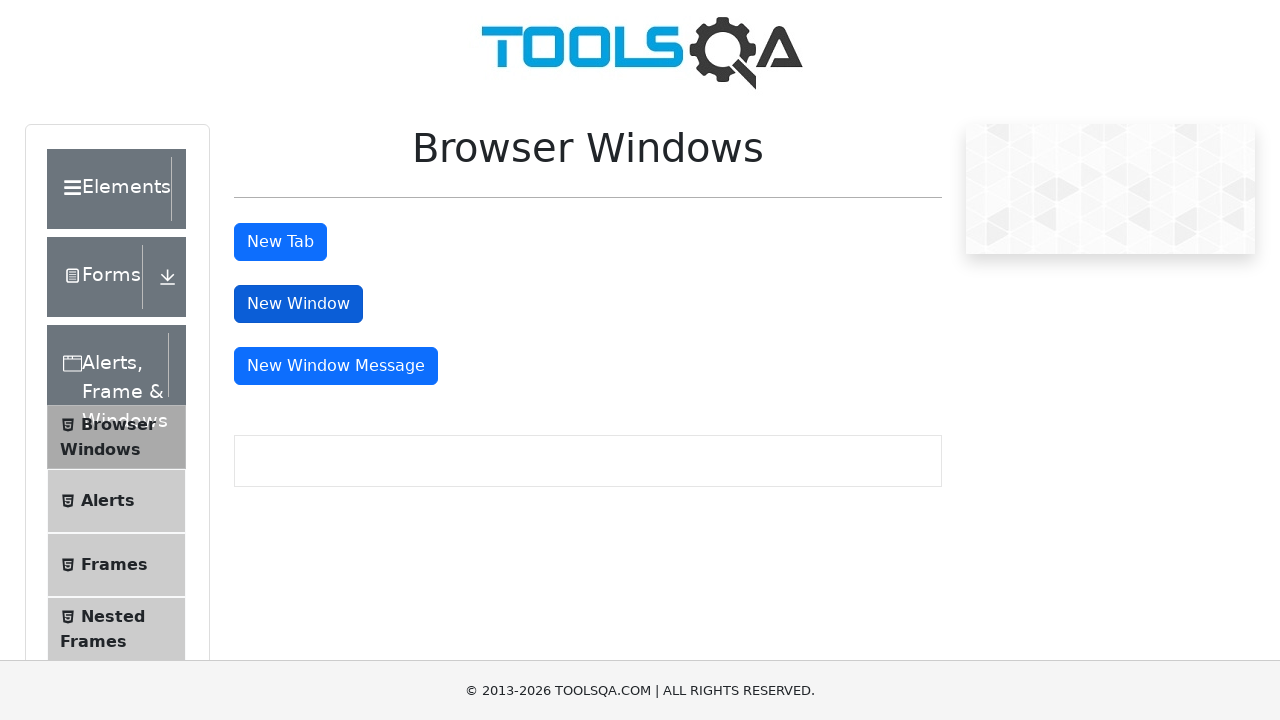

Closed the new window
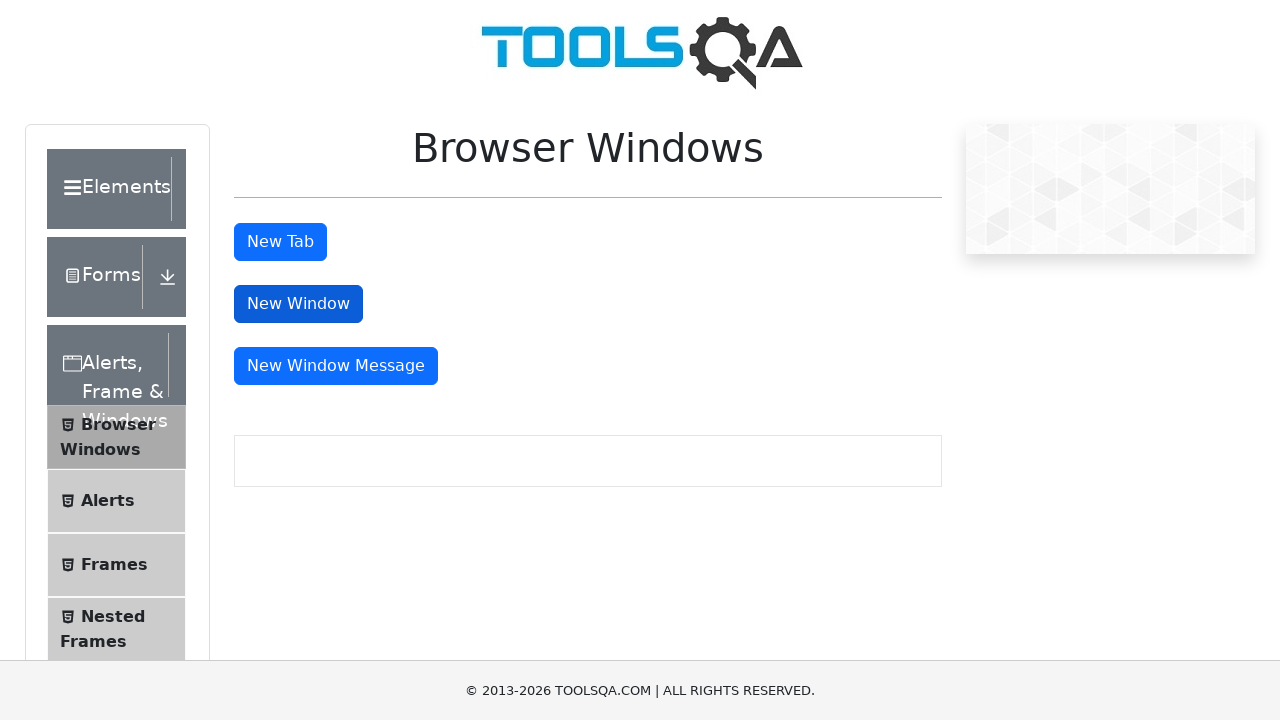

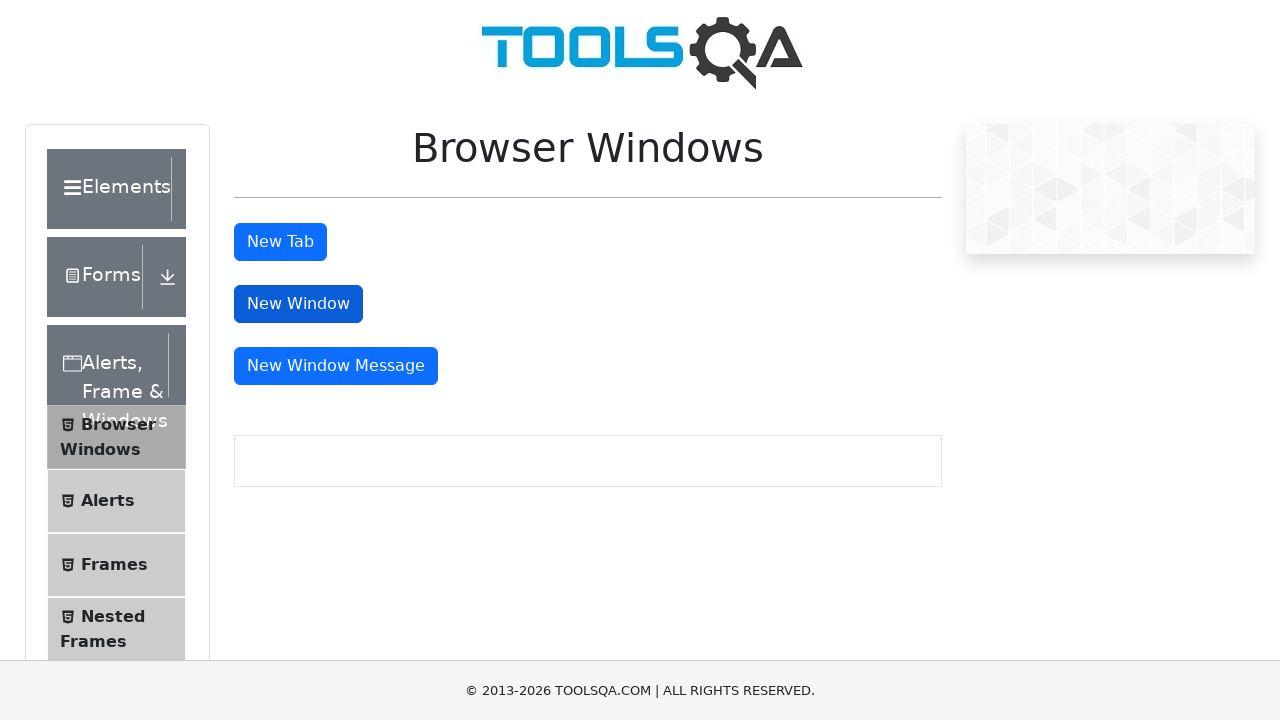